Tests checkbox functionality on a demo page by clicking a single checkbox, then finding multiple checkboxes and clicking the one with the value "Option-3".

Starting URL: https://syntaxprojects.com/basic-checkbox-demo.php

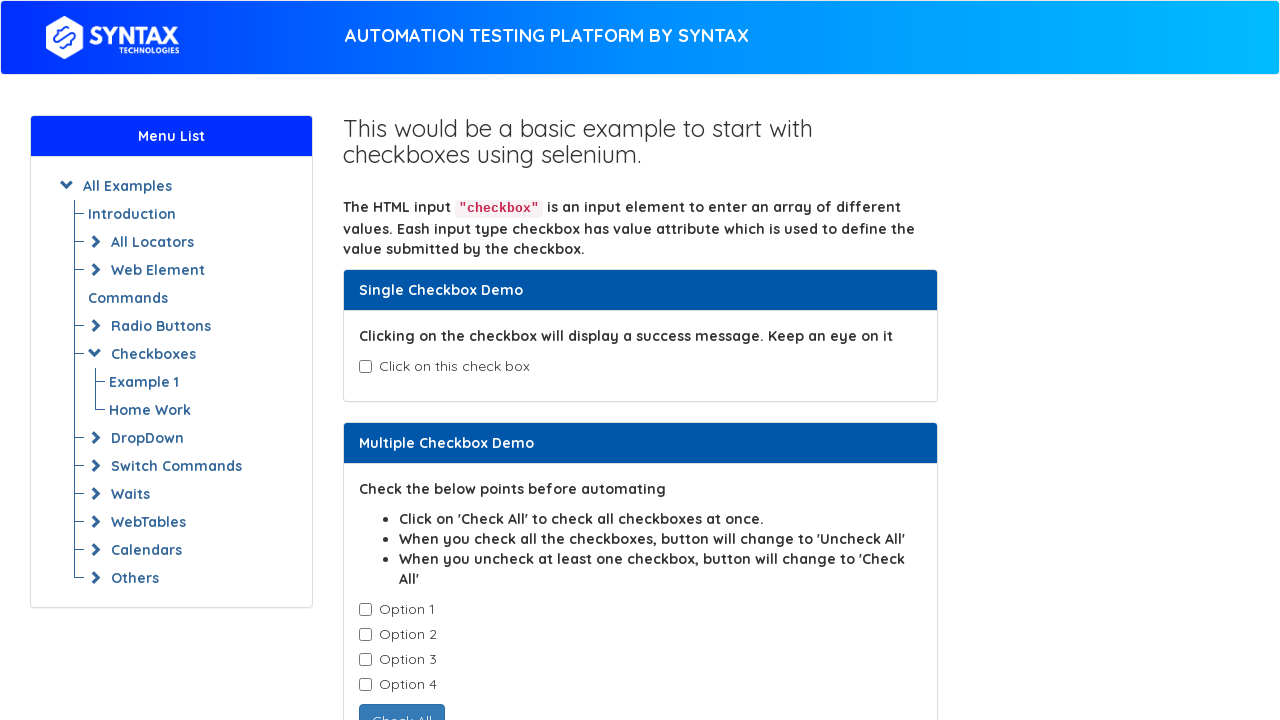

Clicked the single age selection checkbox at (365, 367) on input#isAgeSelected
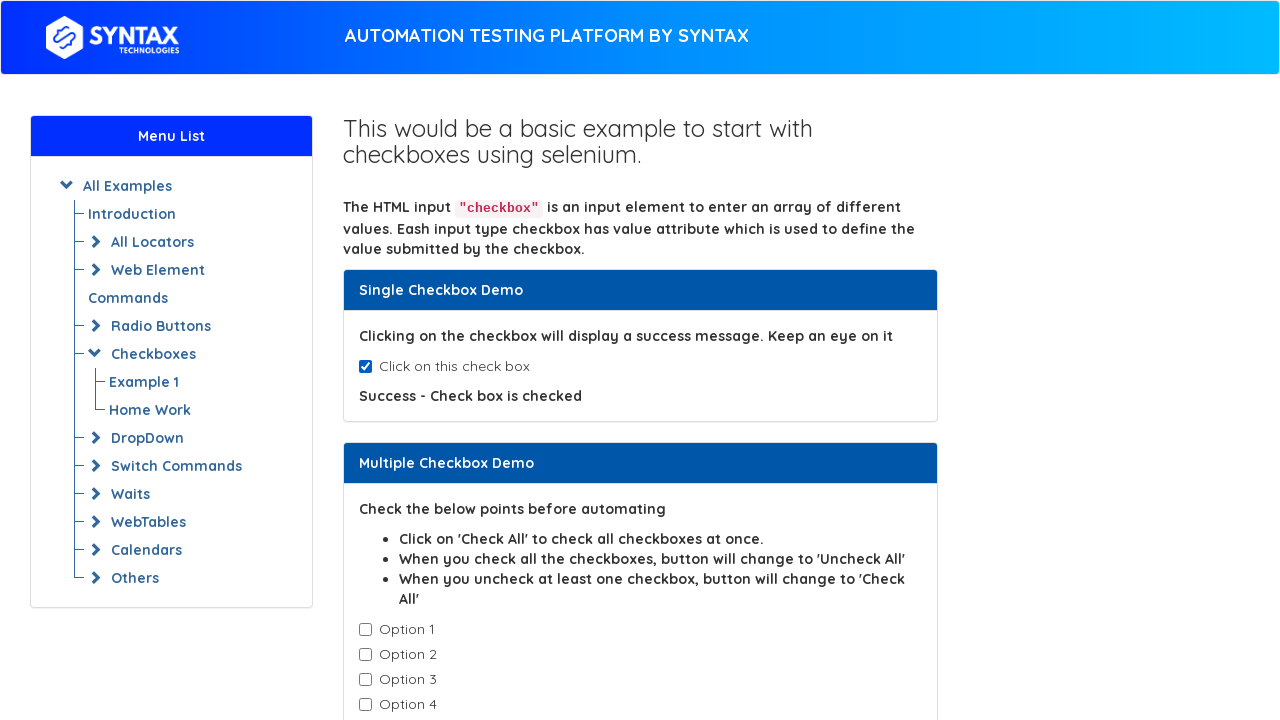

Waited for multiple checkboxes to become available
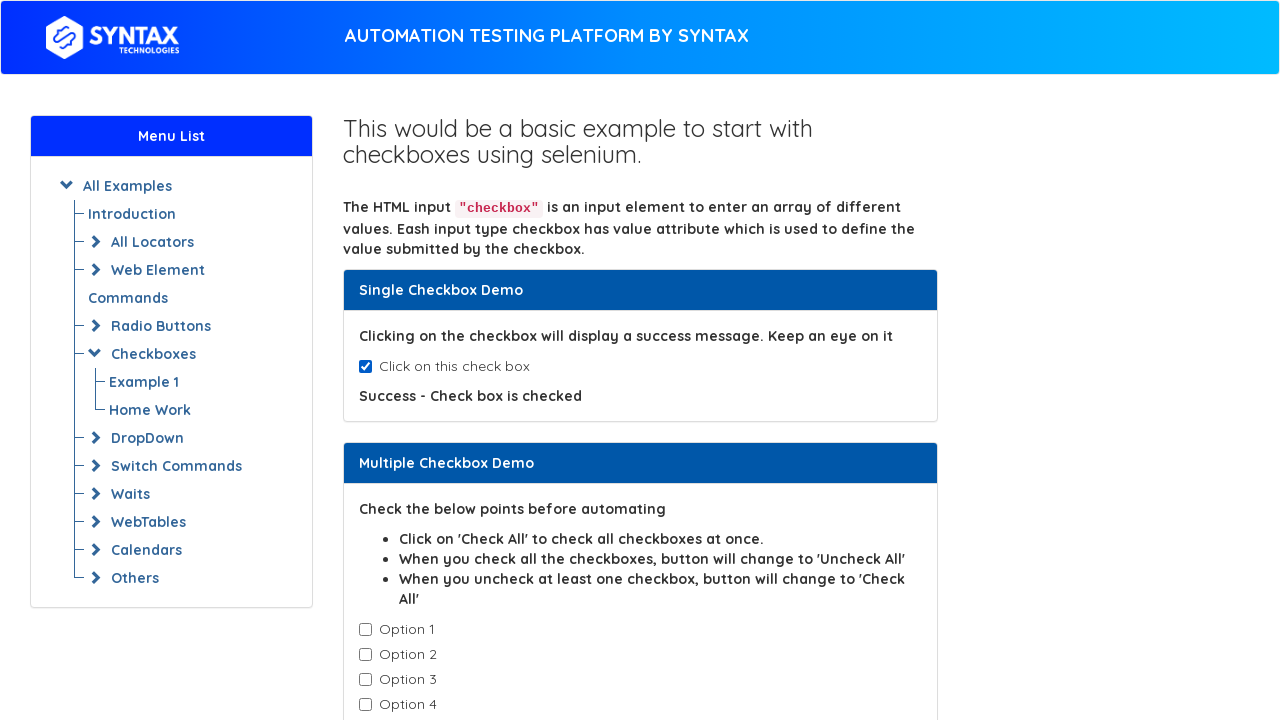

Retrieved all checkboxes with class 'cb1-element'
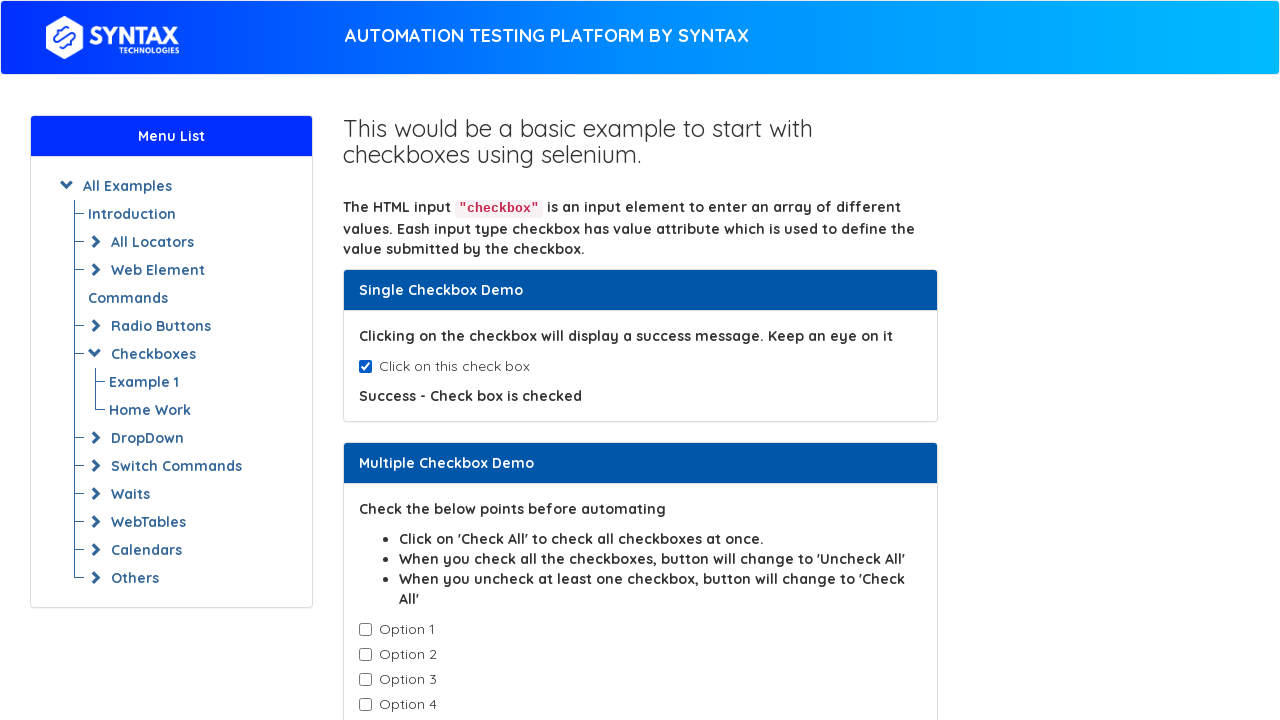

Clicked the checkbox with value 'Option-3' at (365, 680) on xpath=//input[@class='cb1-element'] >> nth=2
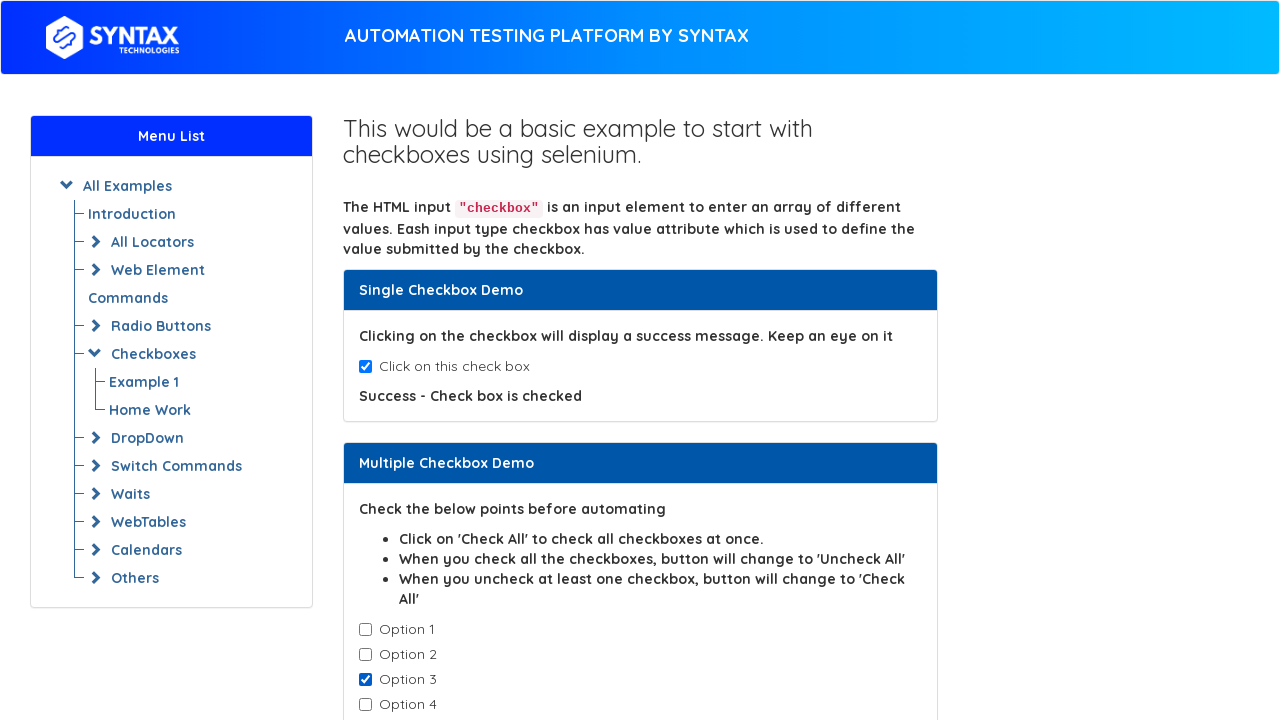

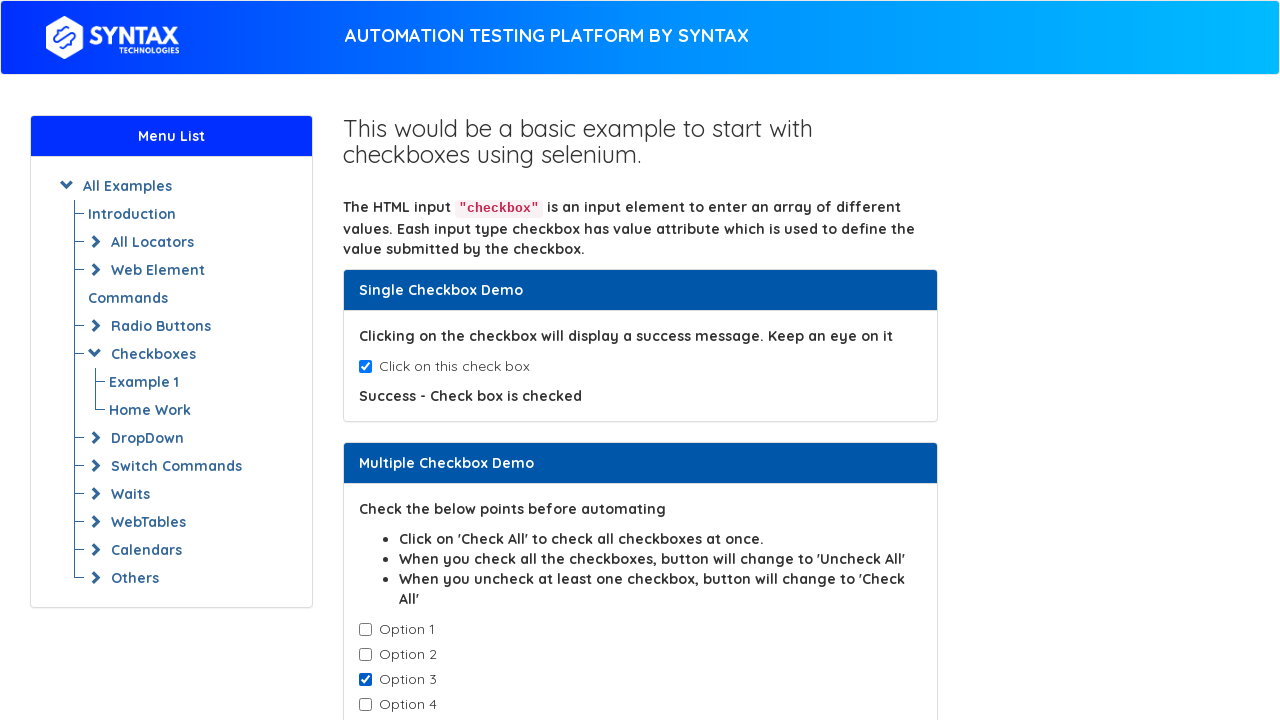